Tests handling of a regular JavaScript alert by clicking a button that triggers the alert, which Playwright handles automatically

Starting URL: https://practice.cydeo.com/javascript_alerts

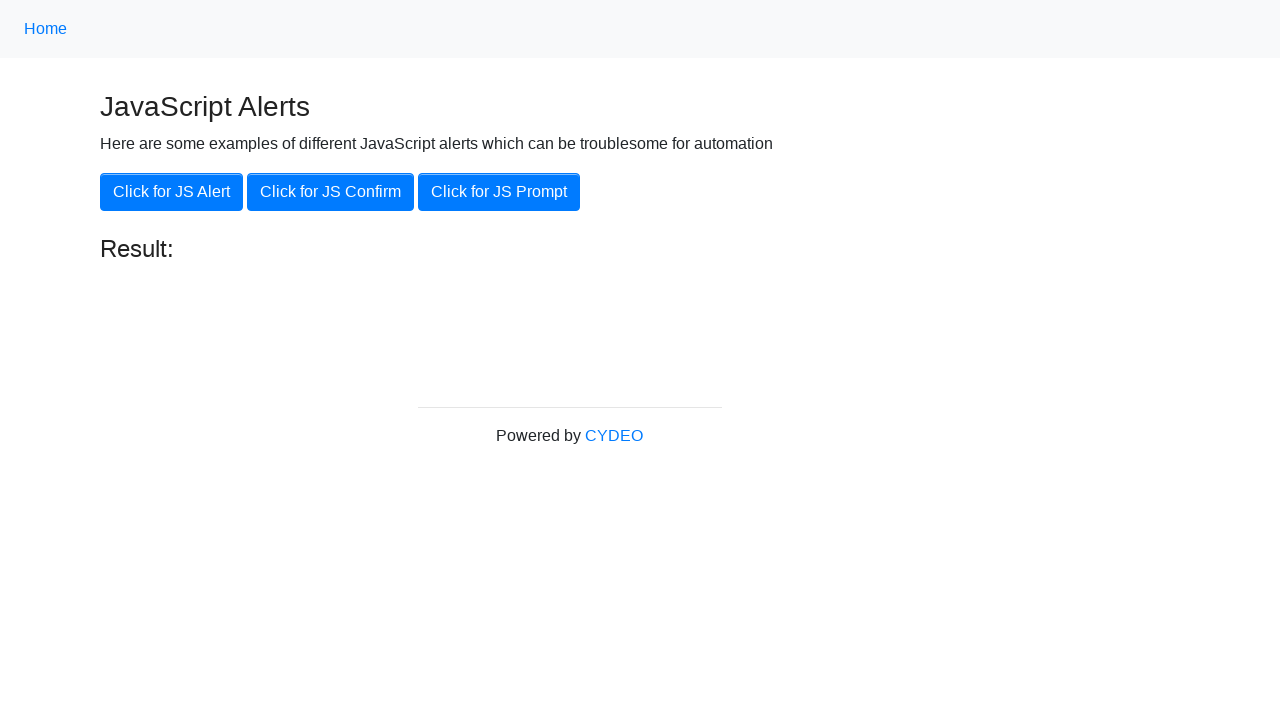

Clicked button to trigger regular JavaScript alert at (172, 192) on xpath=//button[@onclick='jsAlert()']
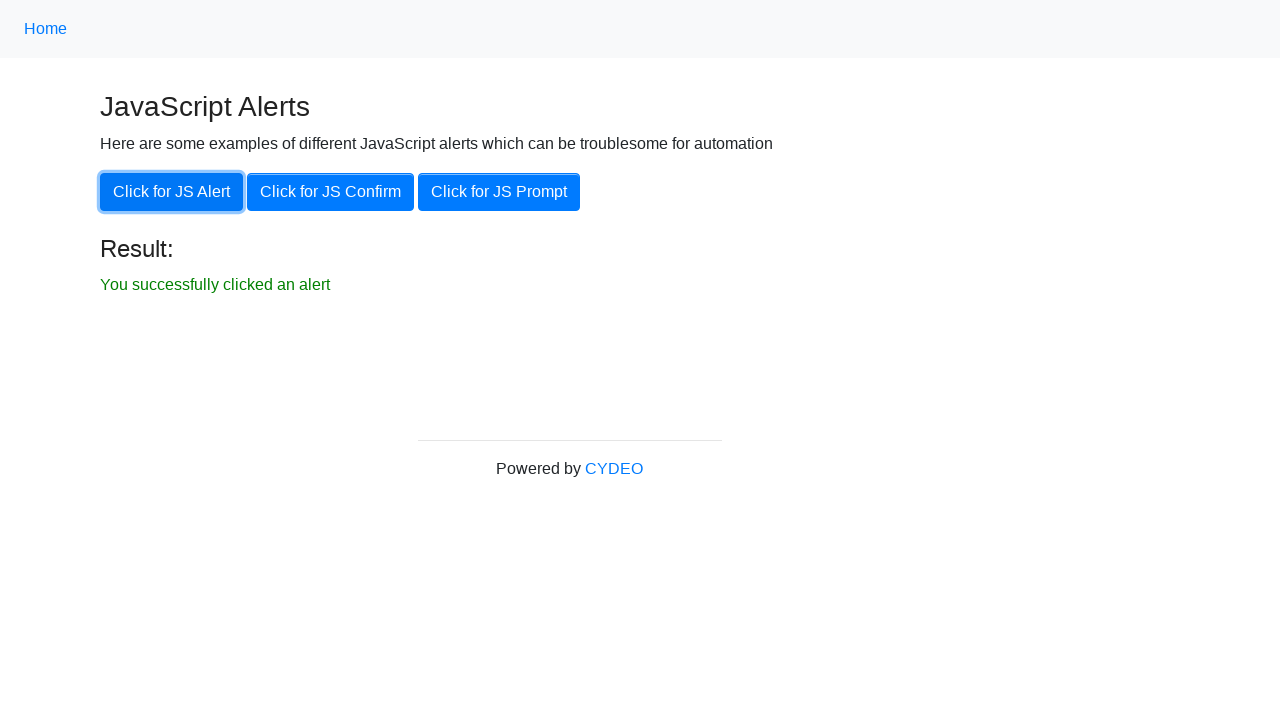

Playwright automatically handled and dismissed the alert
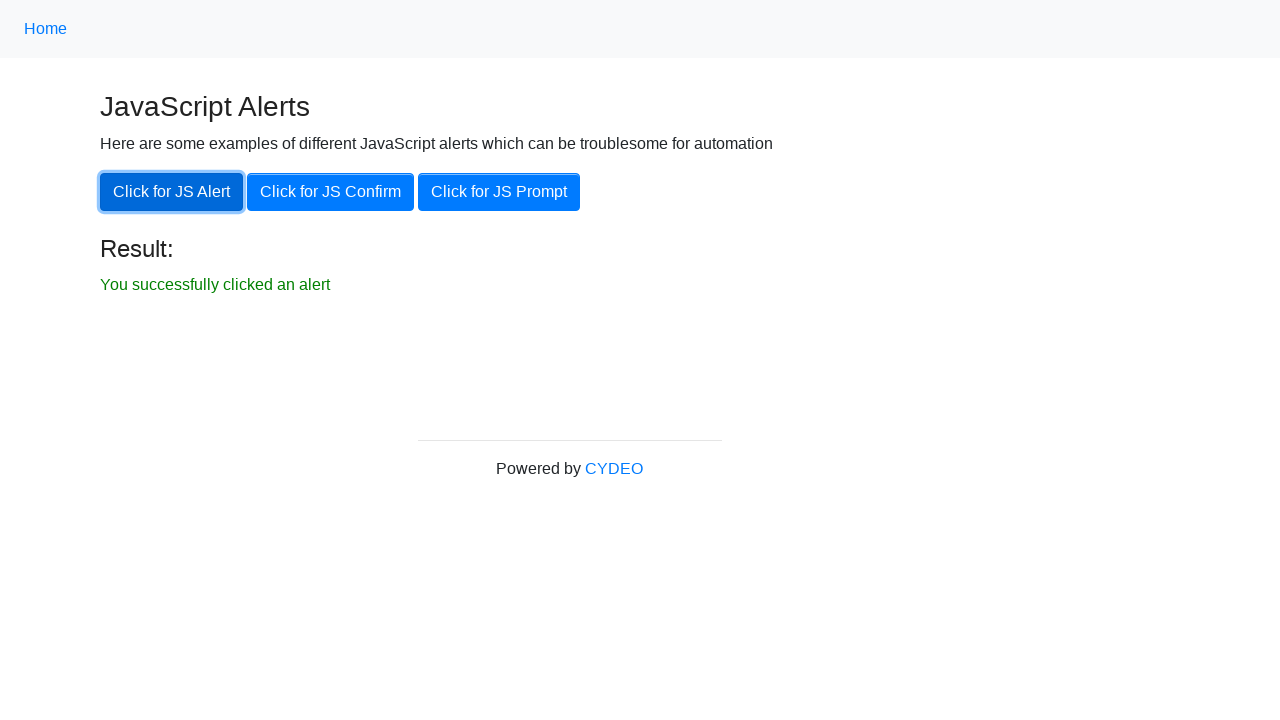

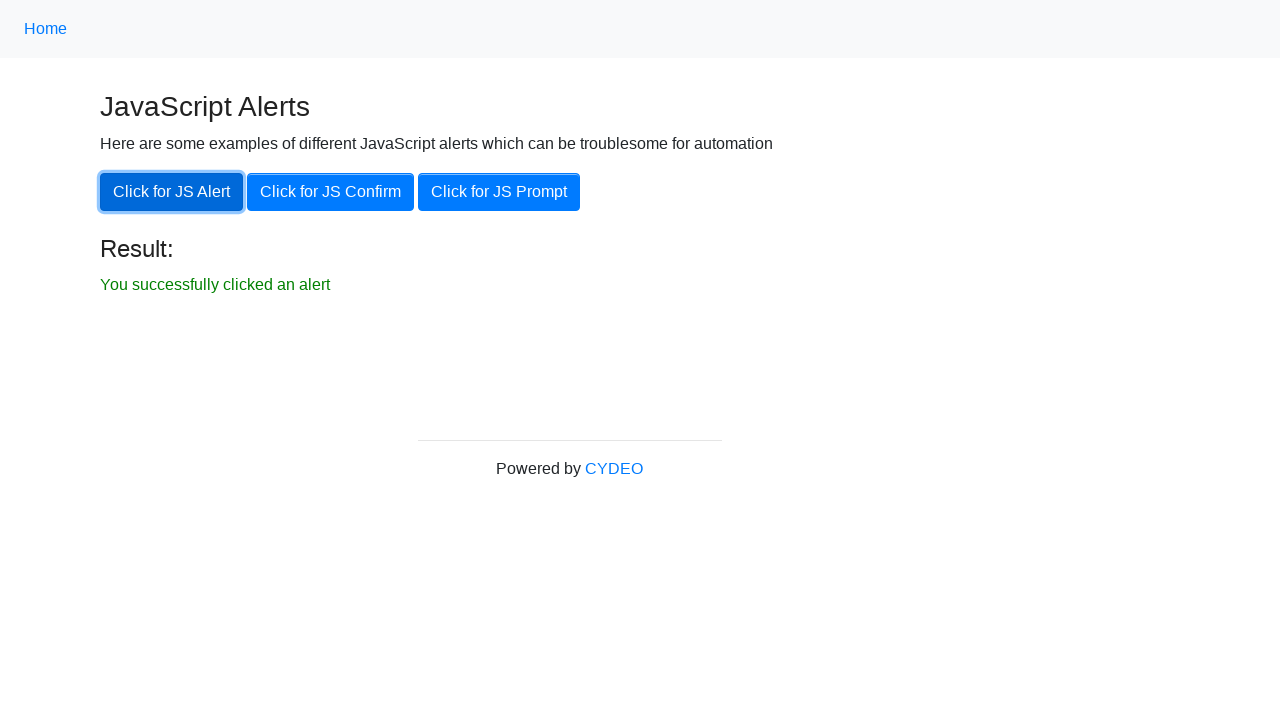